Tests basic HTML form functionality by filling username and comments fields, checking a checkbox, and submitting the form to verify the results page displays the entered data.

Starting URL: https://testpages.eviltester.com/styled/basic-html-form-test.html

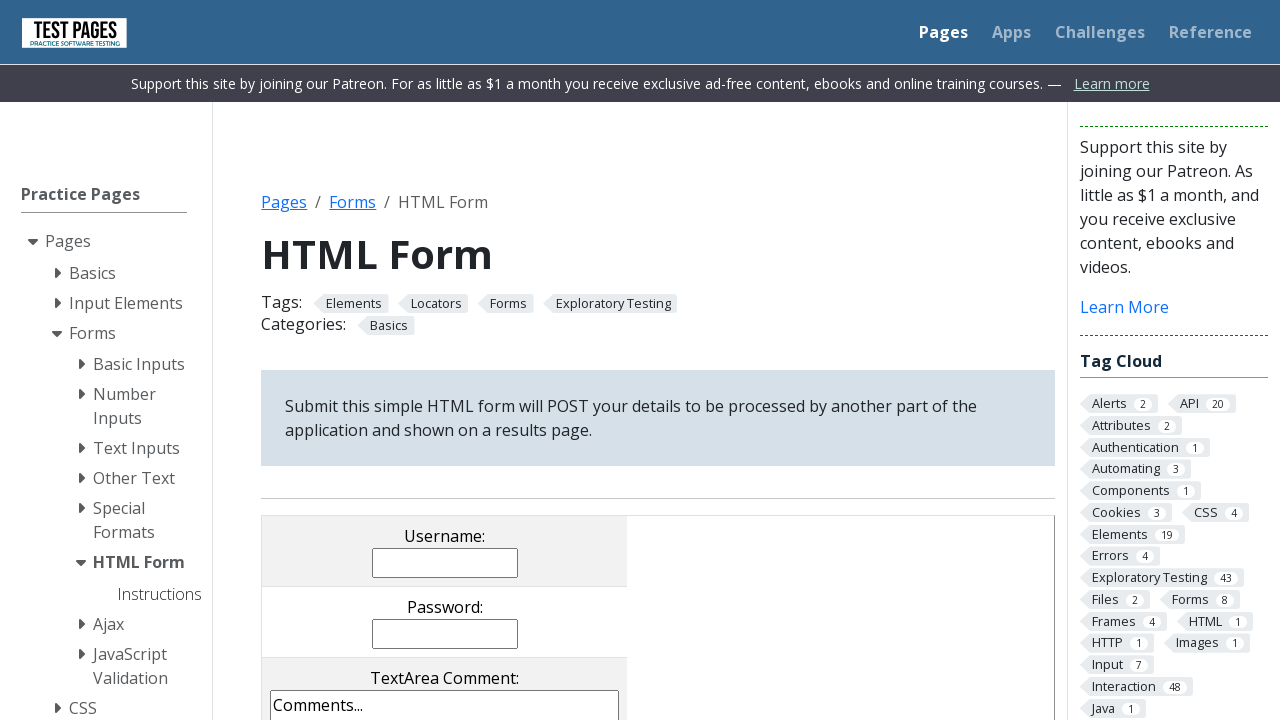

Filled username field with 'JohnDoe123' on input[name='username']
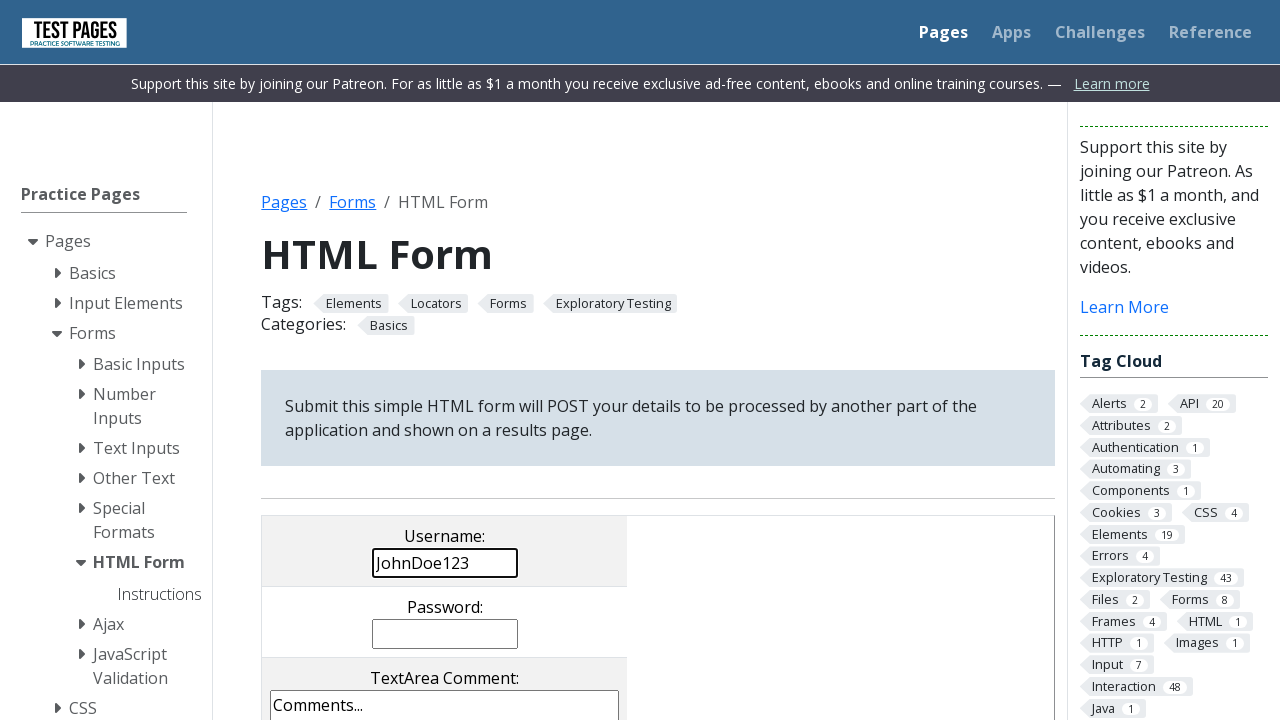

Filled comments field with sample test comment on textarea[name='comments']
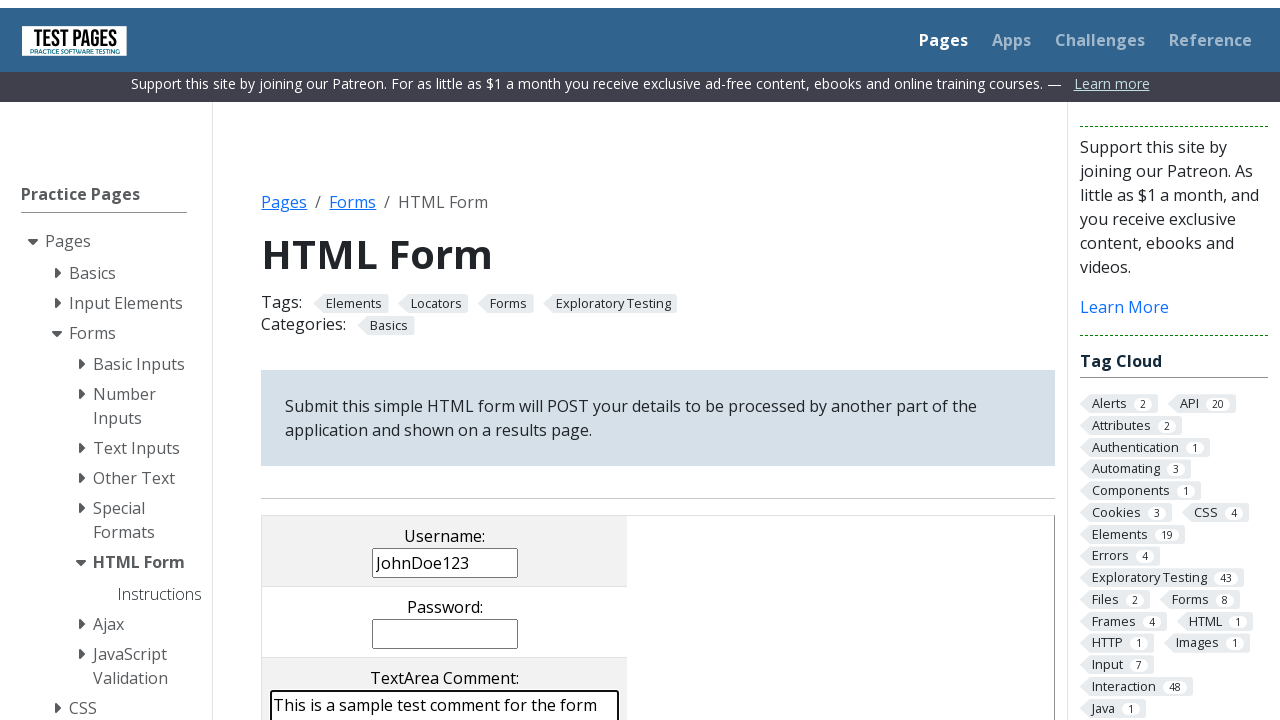

Located checkbox with value 'cb1'
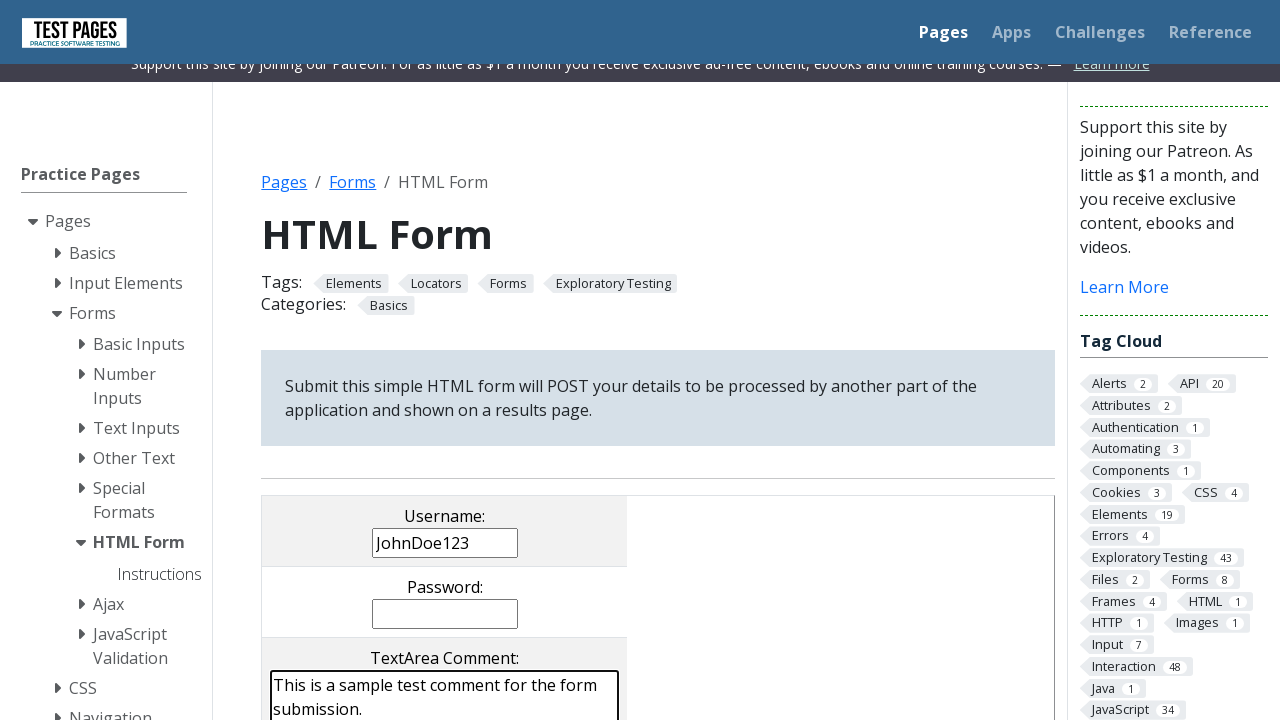

Checked the checkbox with value 'cb1' at (299, 360) on input[type='checkbox'][value='cb1']
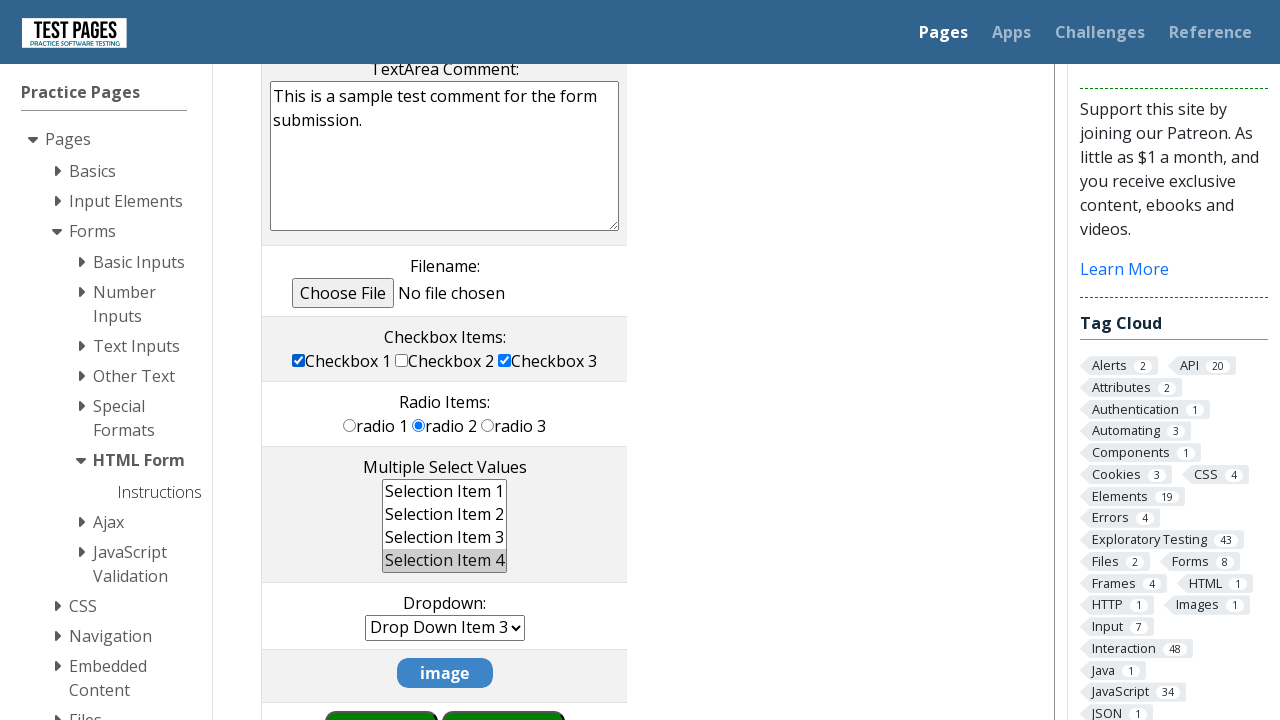

Clicked form submit button at (504, 690) on input[type='submit']
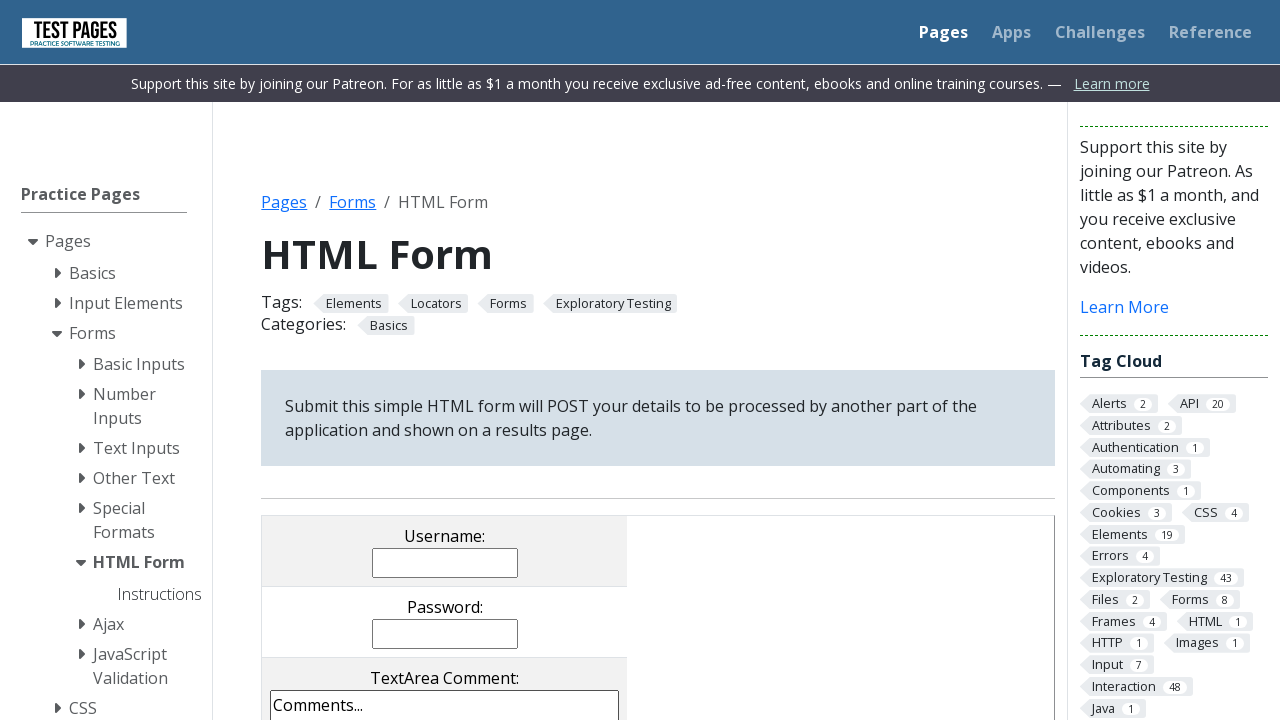

Form results section loaded and visible
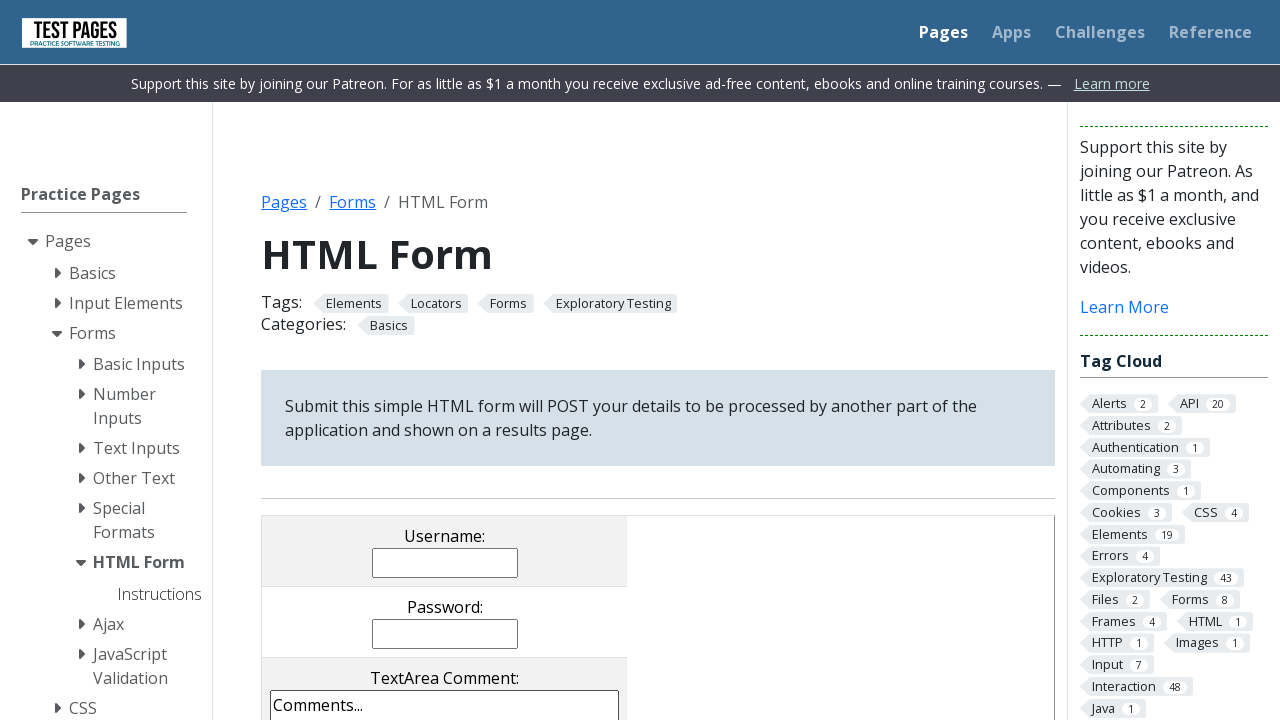

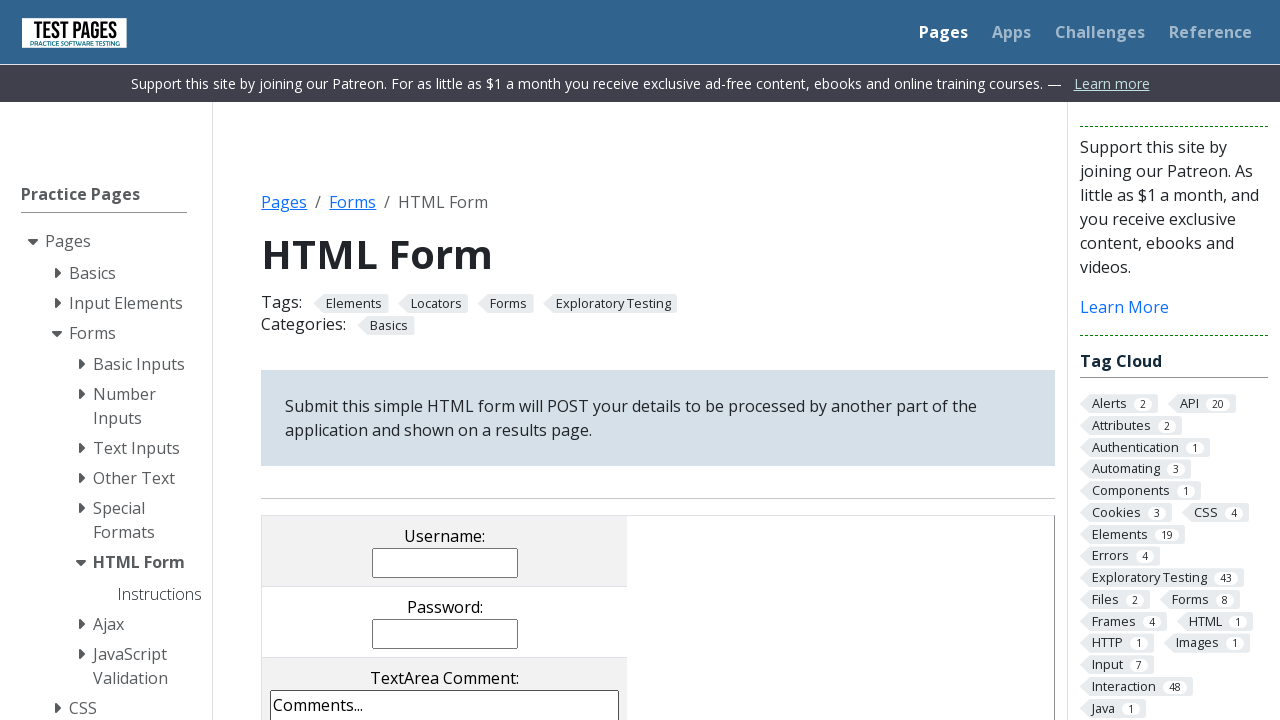